Tests JavaScript confirm dialog by clicking a button, accepting the confirm dialog, then dismissing it on a second attempt, and verifying the result messages

Starting URL: https://automationfc.github.io/basic-form/index.html

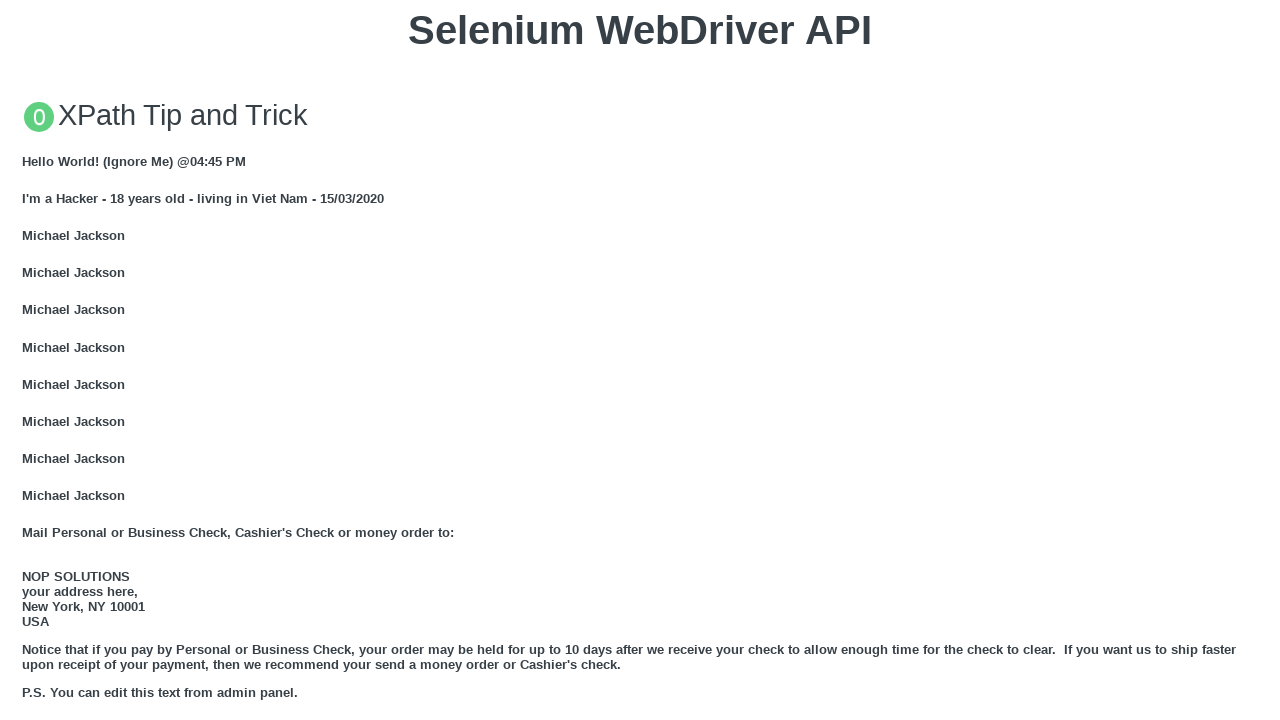

Set up dialog handler to accept the first confirm dialog
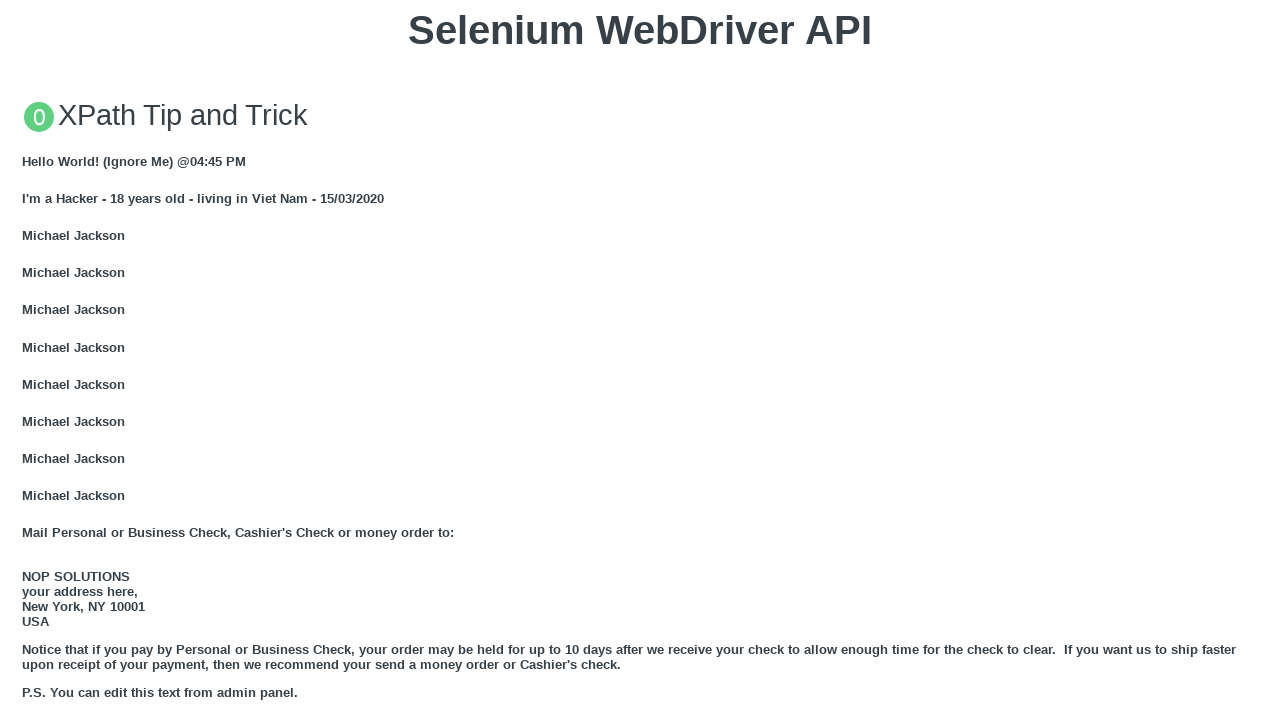

Clicked 'Click for JS Confirm' button to trigger confirm dialog at (640, 360) on xpath=//button[text()='Click for JS Confirm']
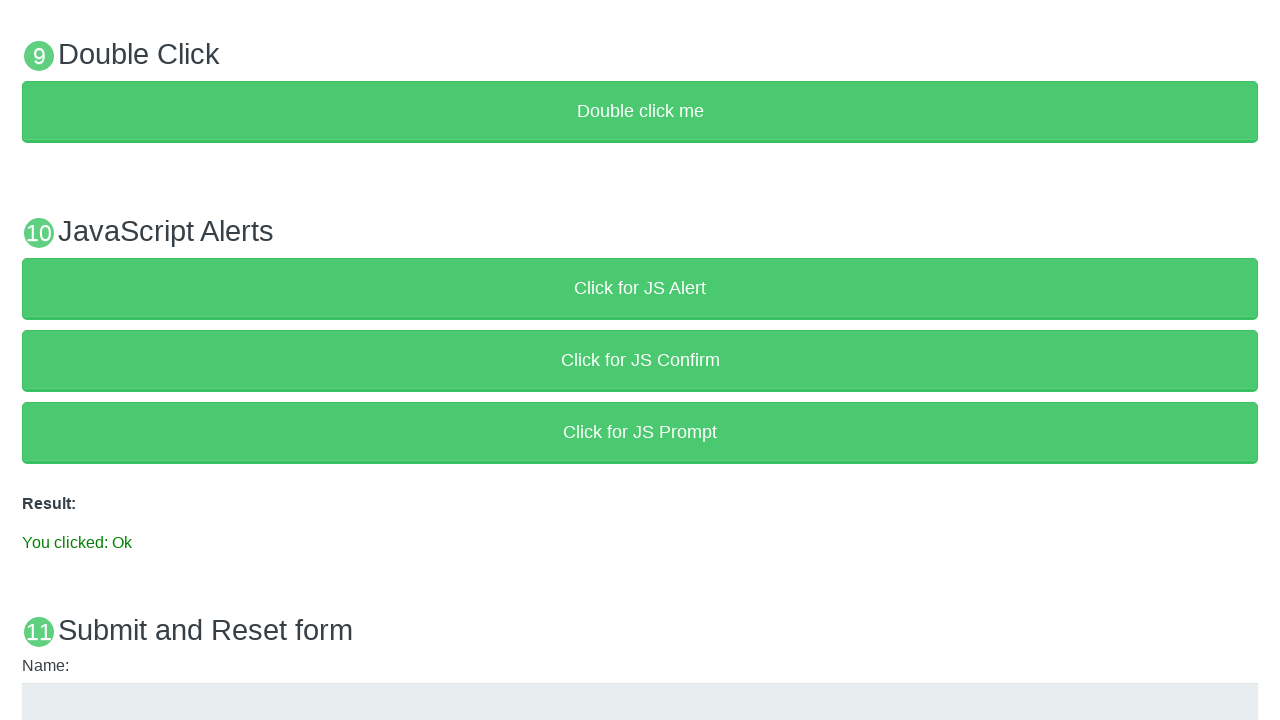

Confirm dialog accepted and result message updated
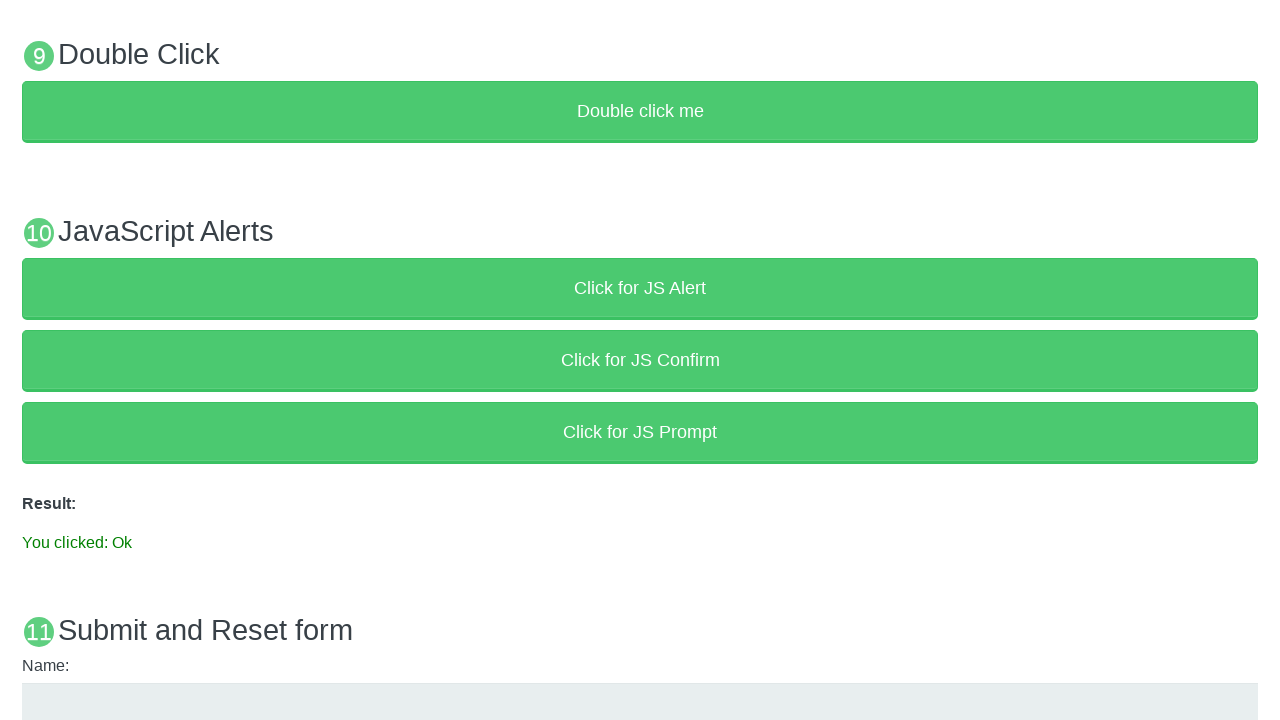

Set up dialog handler to dismiss the second confirm dialog
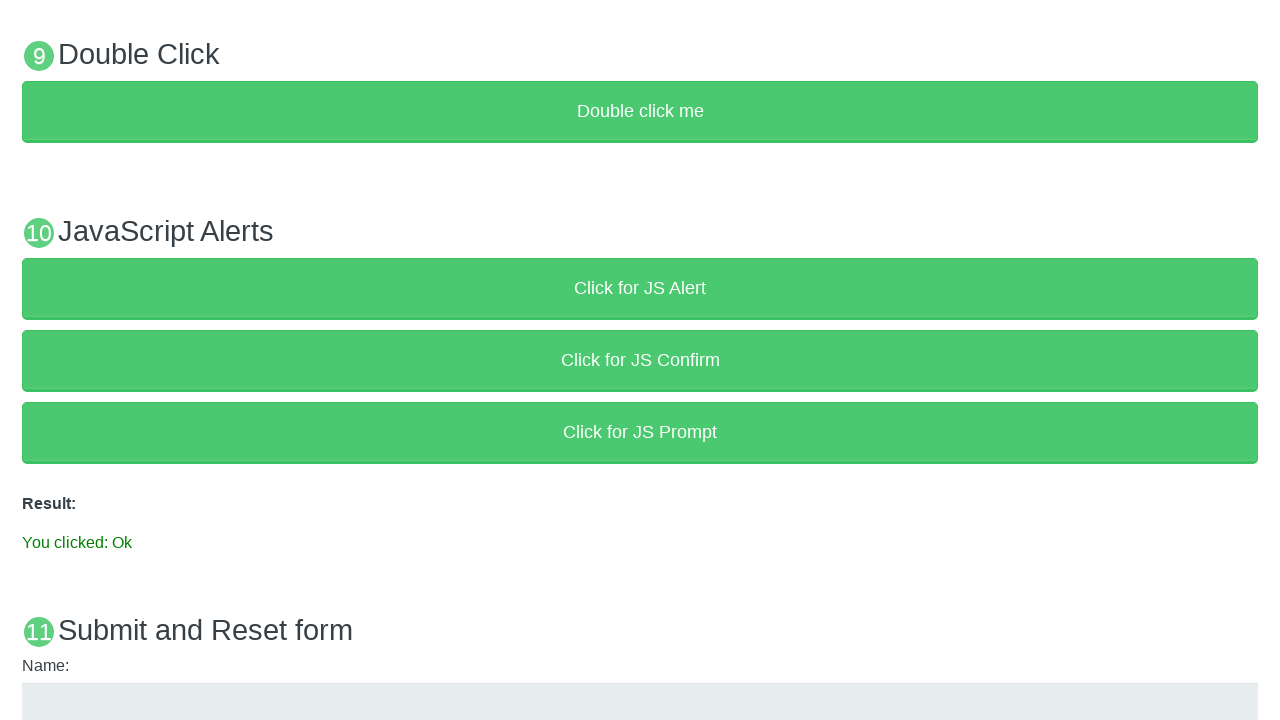

Clicked 'Click for JS Confirm' button again to trigger confirm dialog for second attempt at (640, 360) on xpath=//button[text()='Click for JS Confirm']
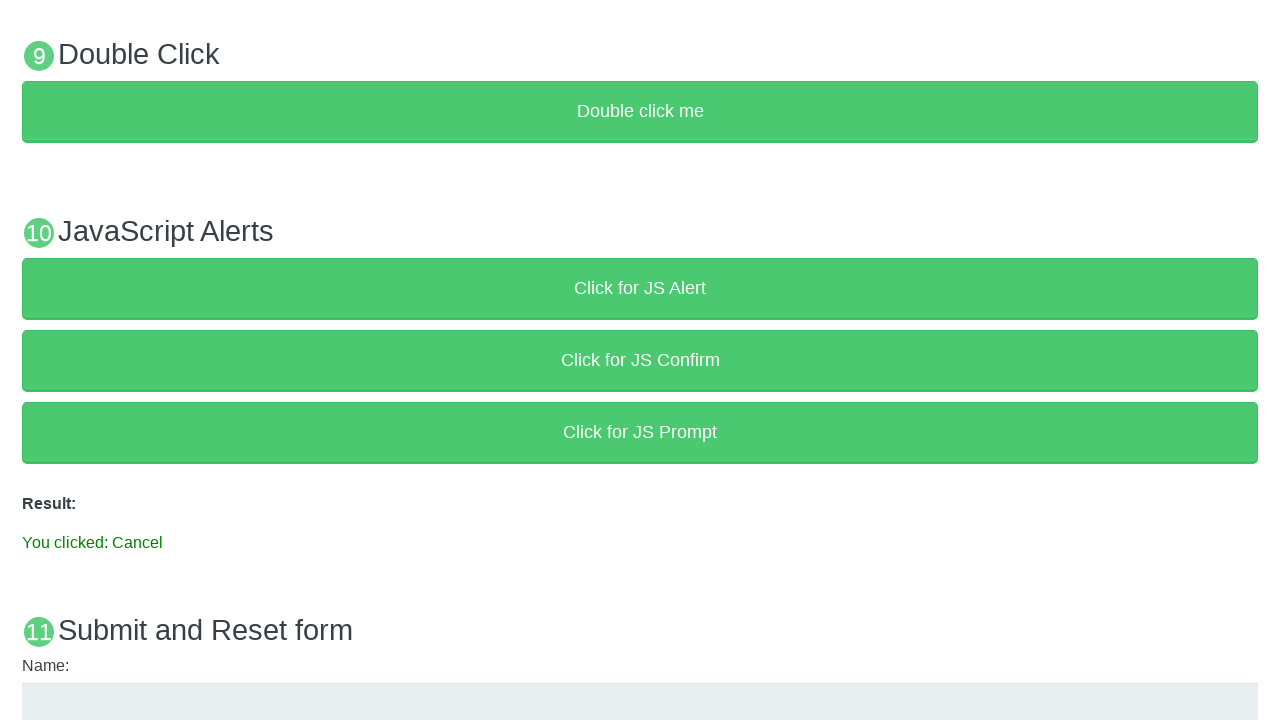

Confirm dialog dismissed and result message updated
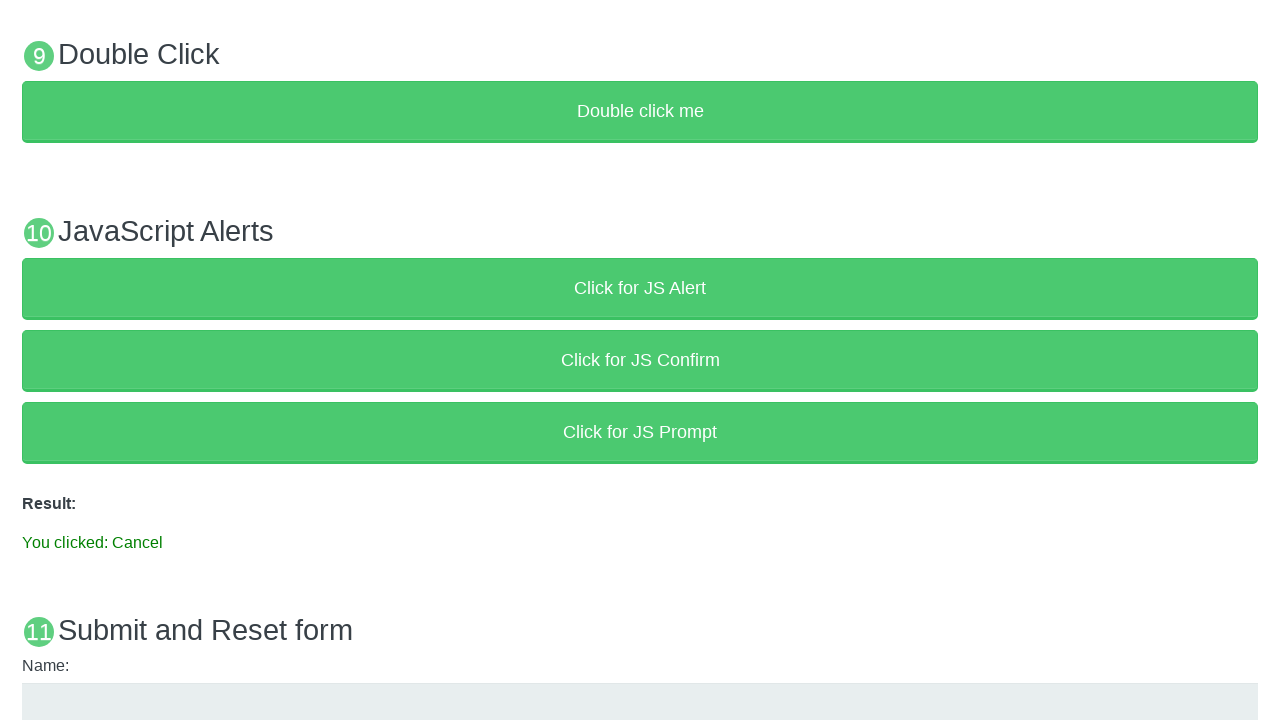

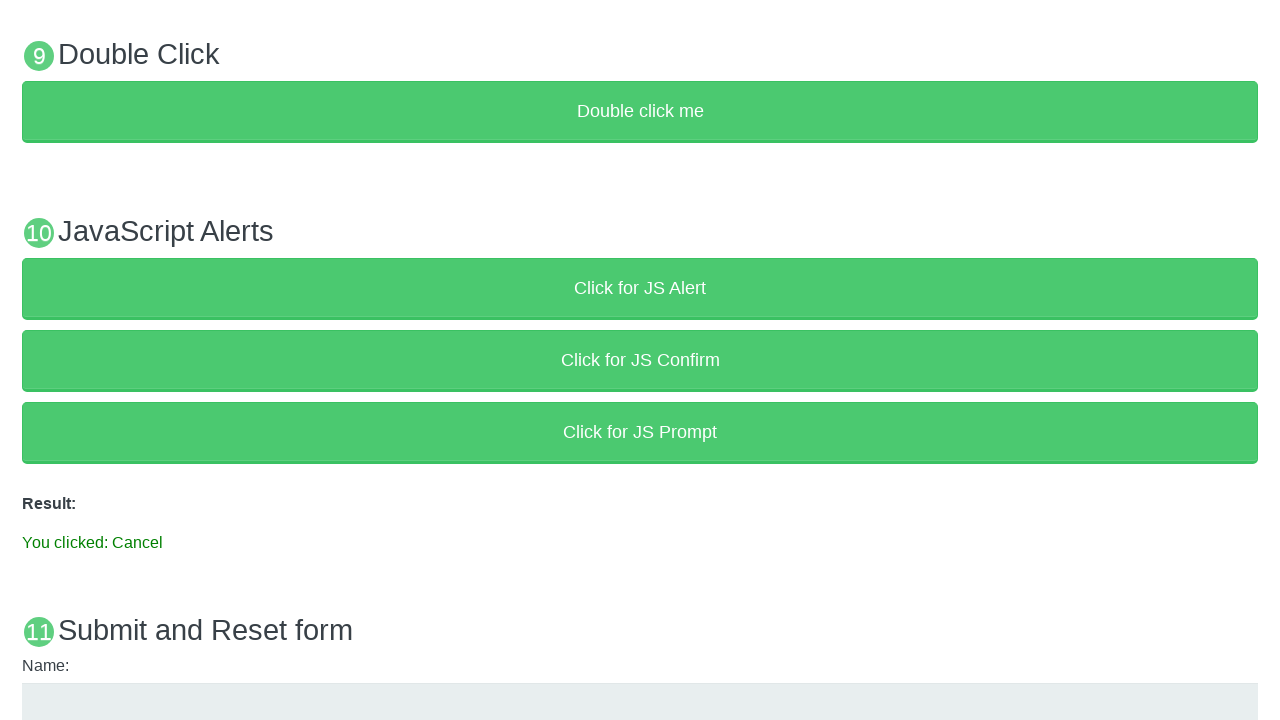